Tests scrolling functionality on Nike's men's page by pressing the End key 5 times to scroll to the bottom of the page.

Starting URL: https://www.nike.com/in/men

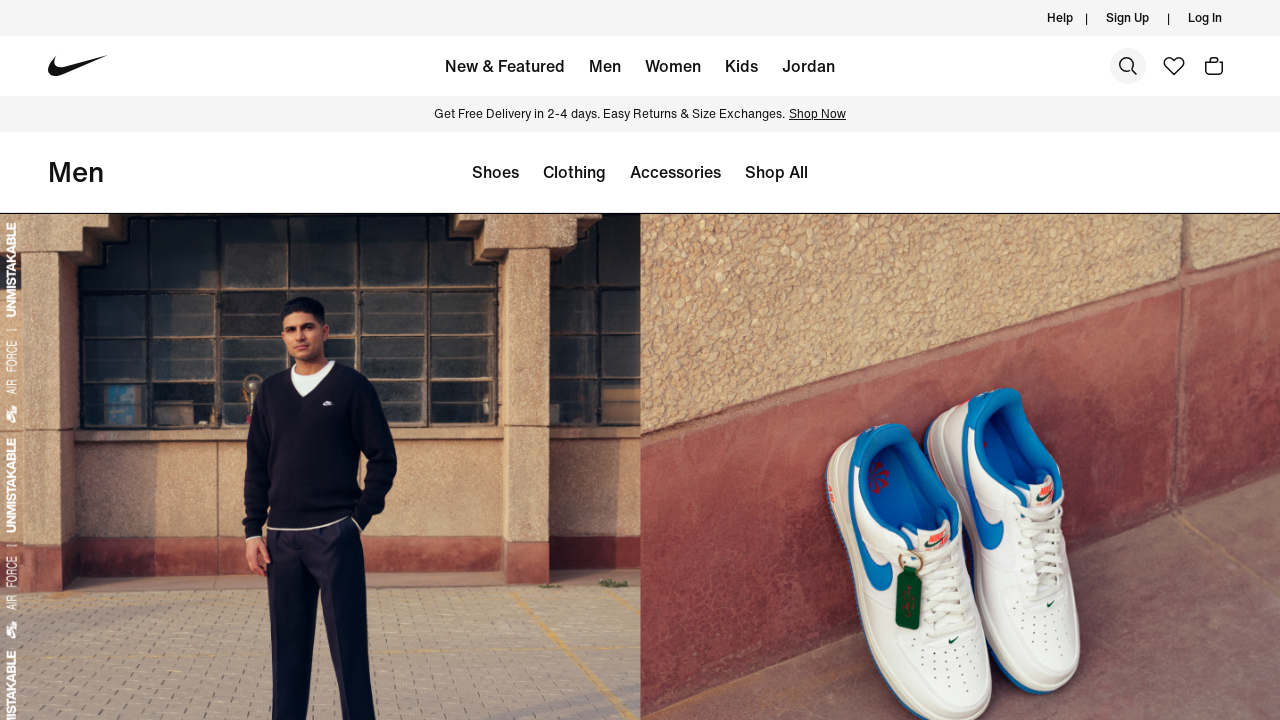

Navigated to Nike men's page
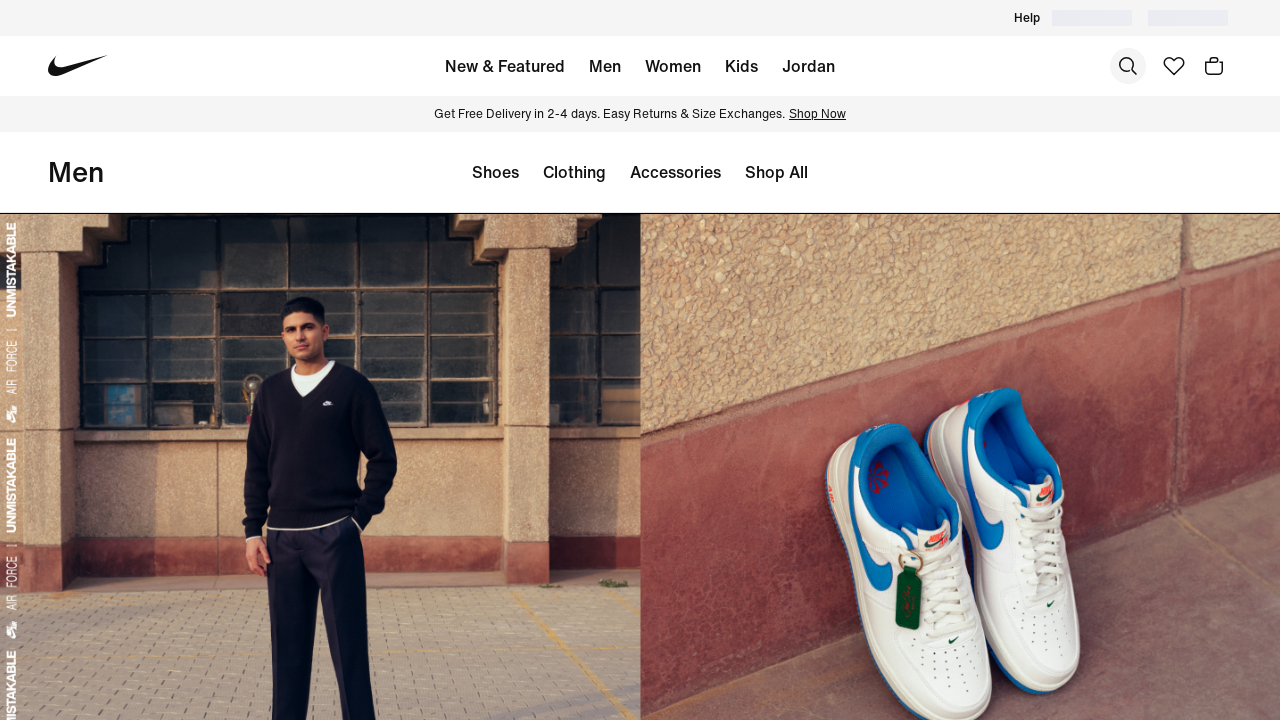

Pressed End key to scroll down (iteration 1 of 5)
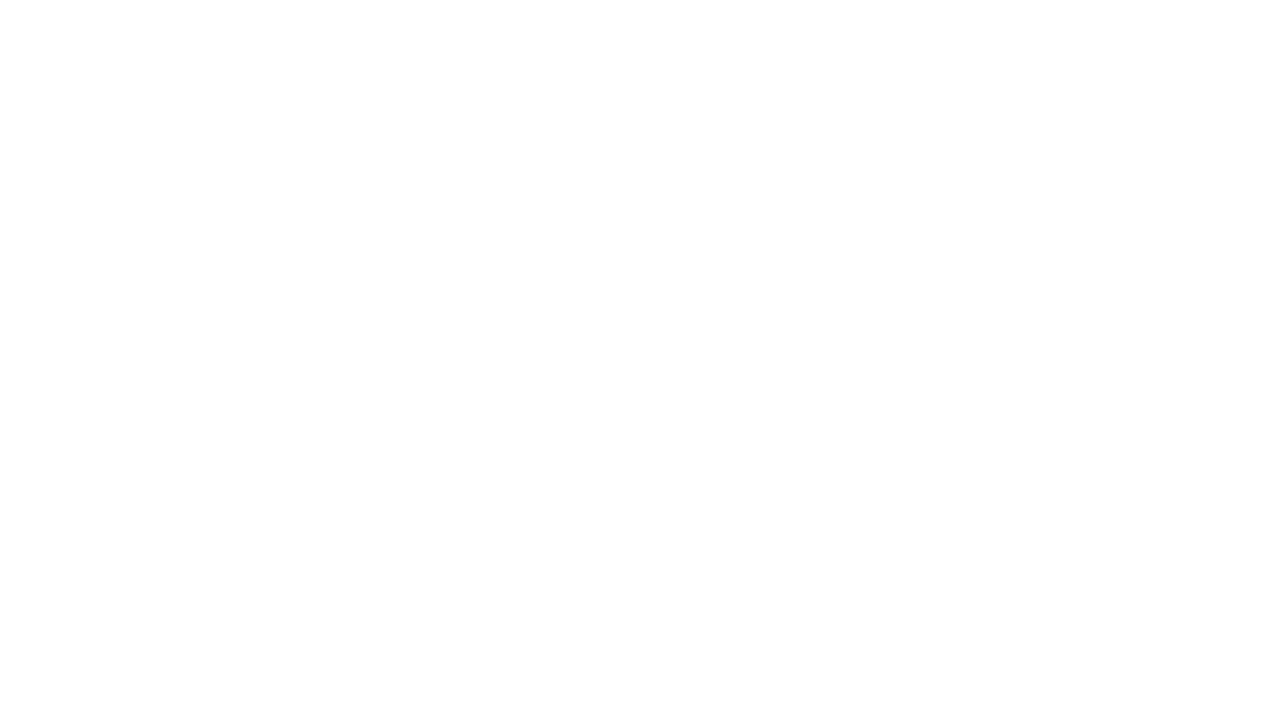

Waited 100ms for scroll animation to complete
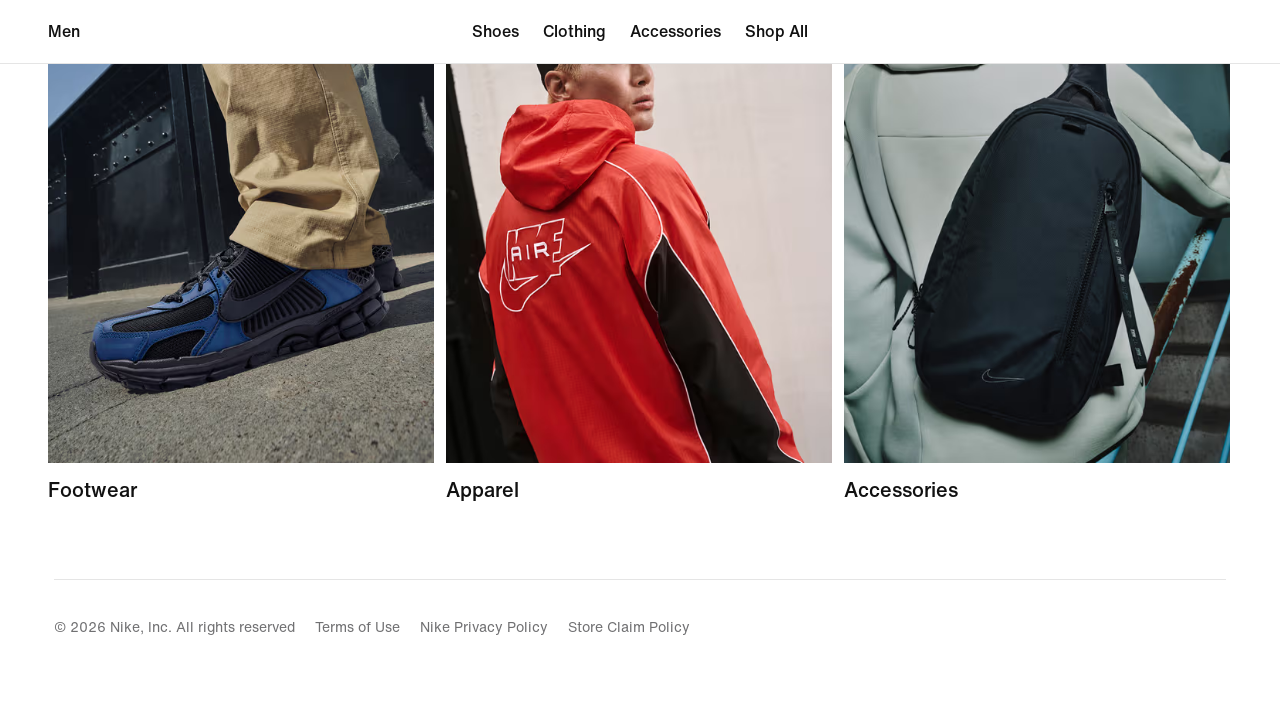

Pressed End key to scroll down (iteration 2 of 5)
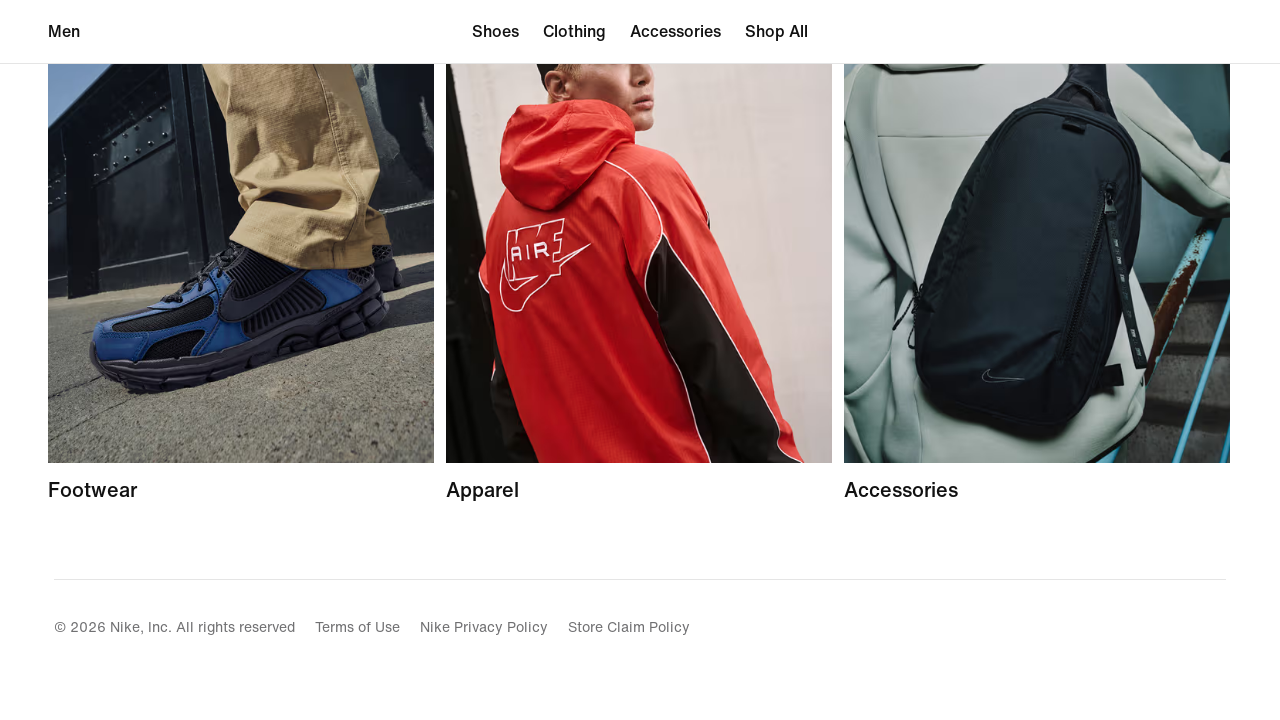

Waited 100ms for scroll animation to complete
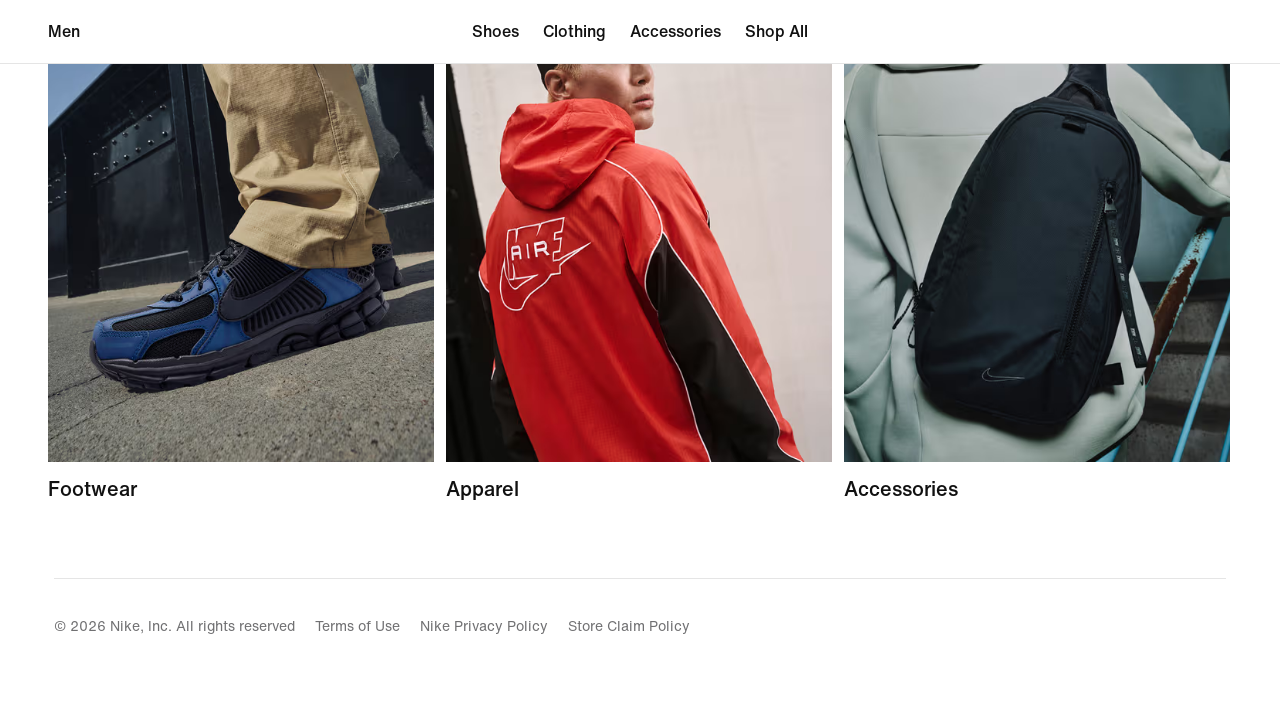

Pressed End key to scroll down (iteration 3 of 5)
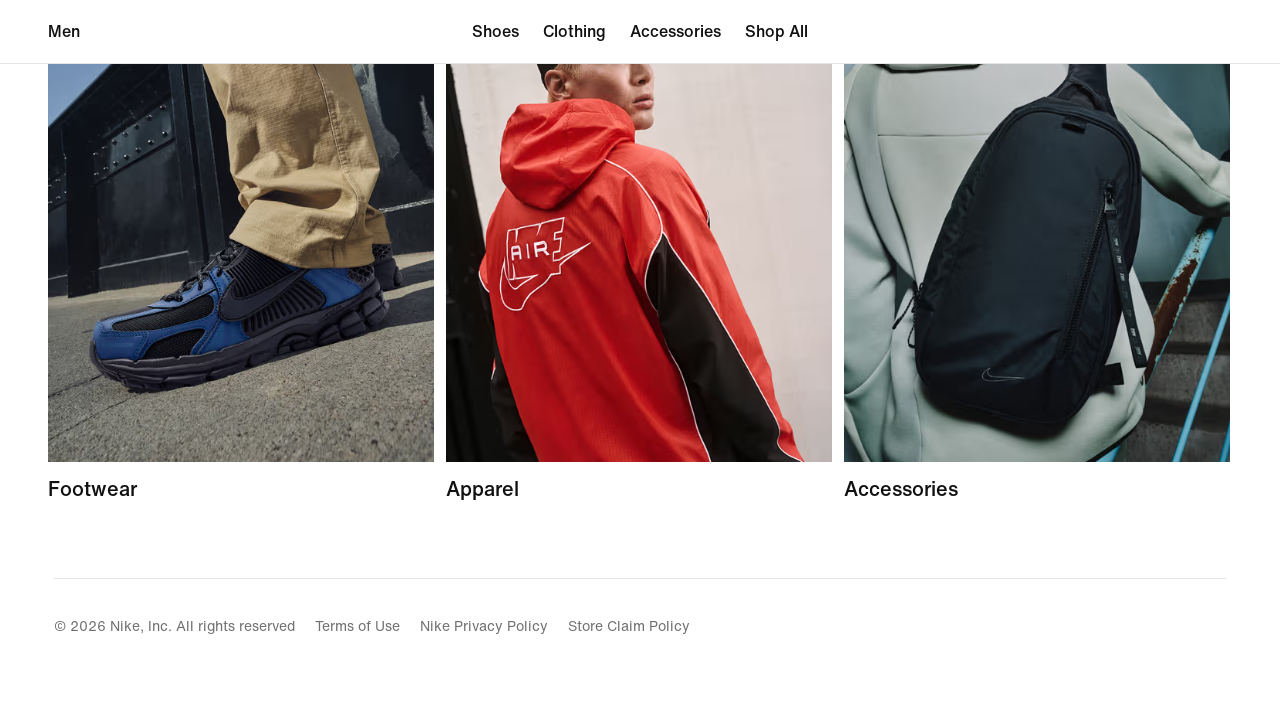

Waited 100ms for scroll animation to complete
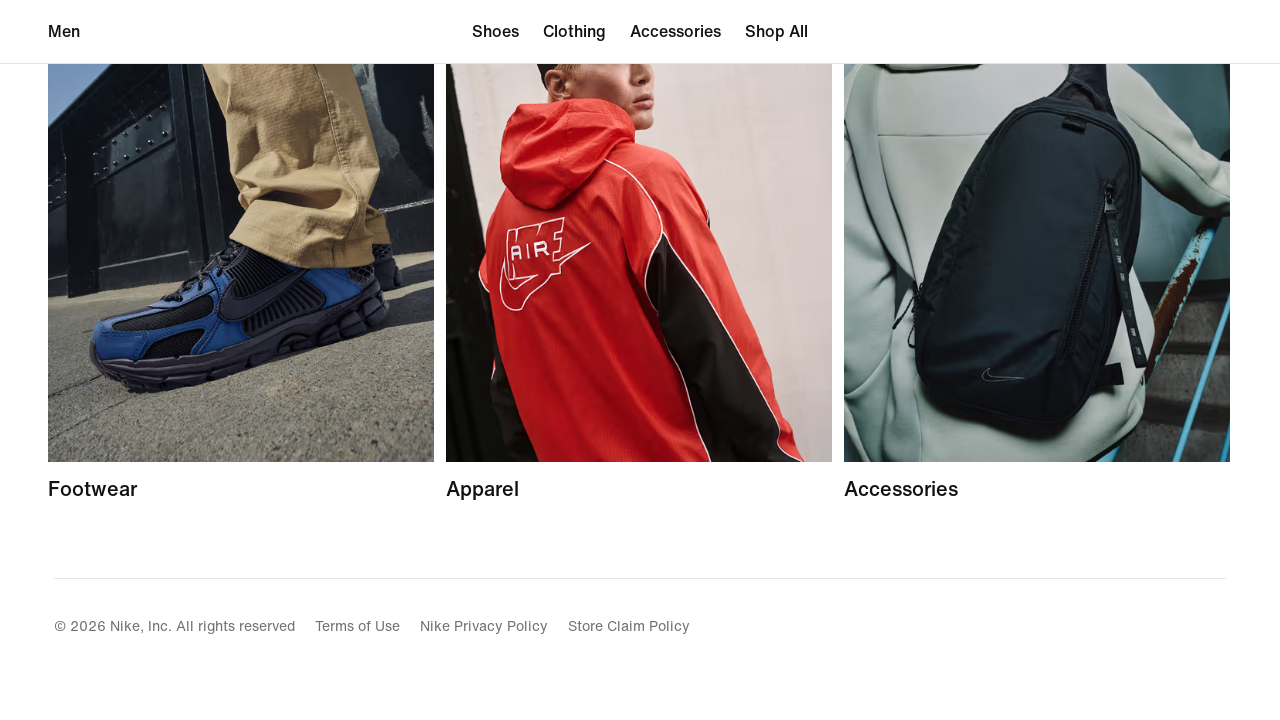

Pressed End key to scroll down (iteration 4 of 5)
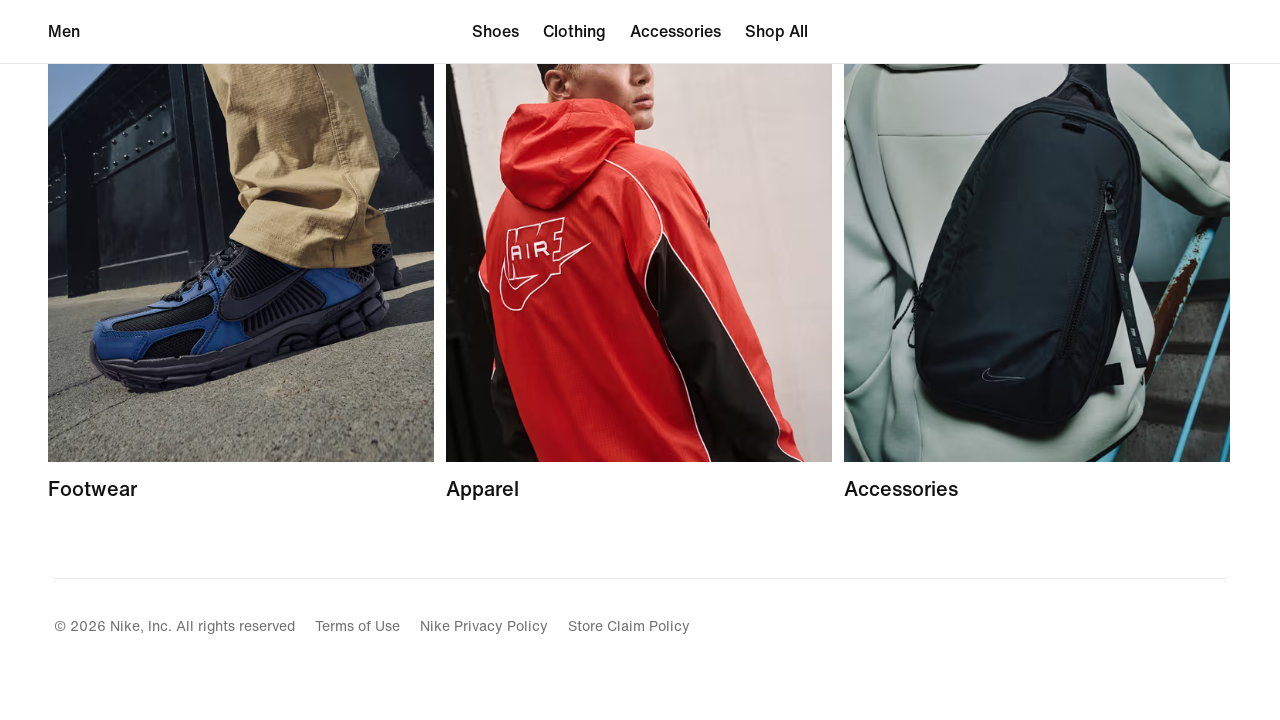

Waited 100ms for scroll animation to complete
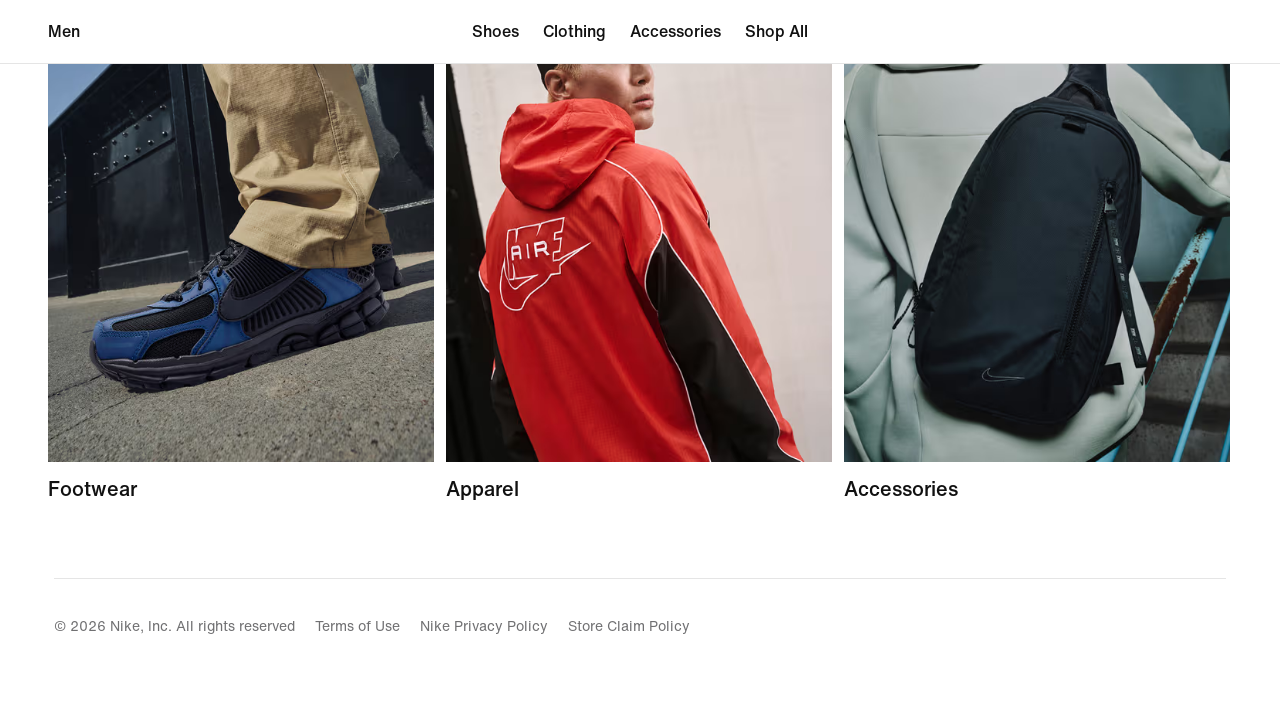

Pressed End key to scroll down (iteration 5 of 5)
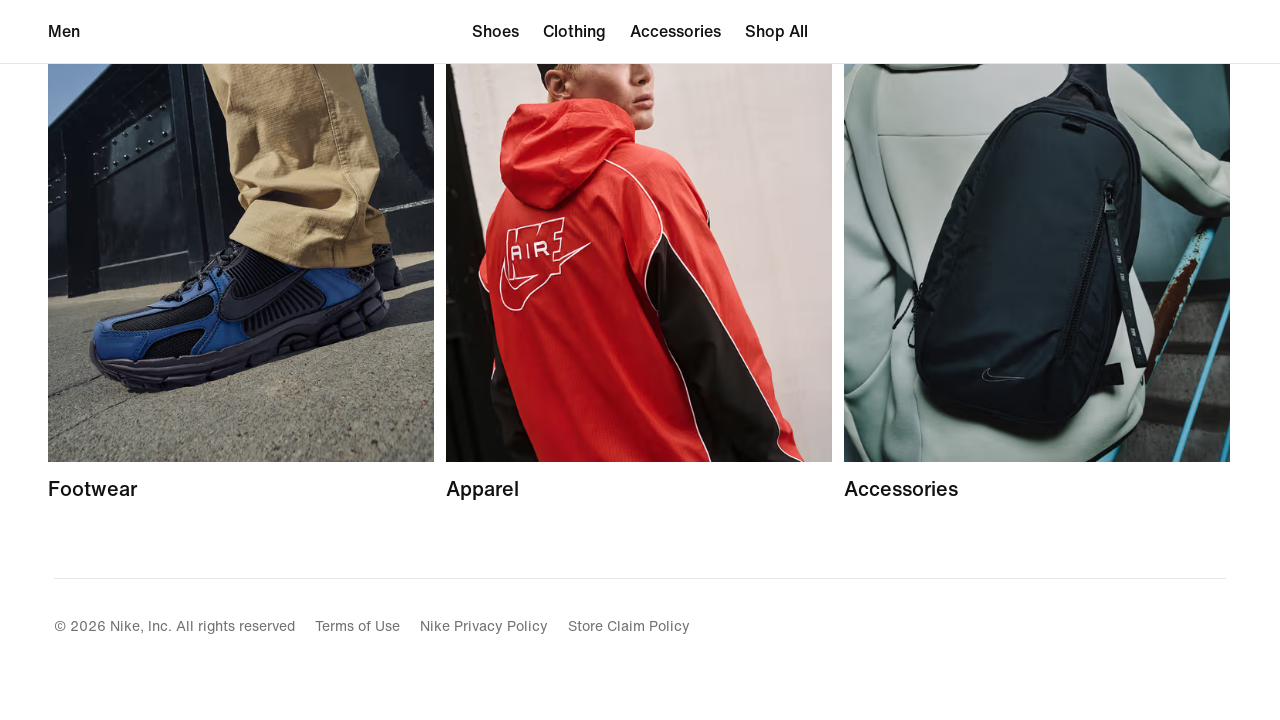

Waited 100ms for scroll animation to complete
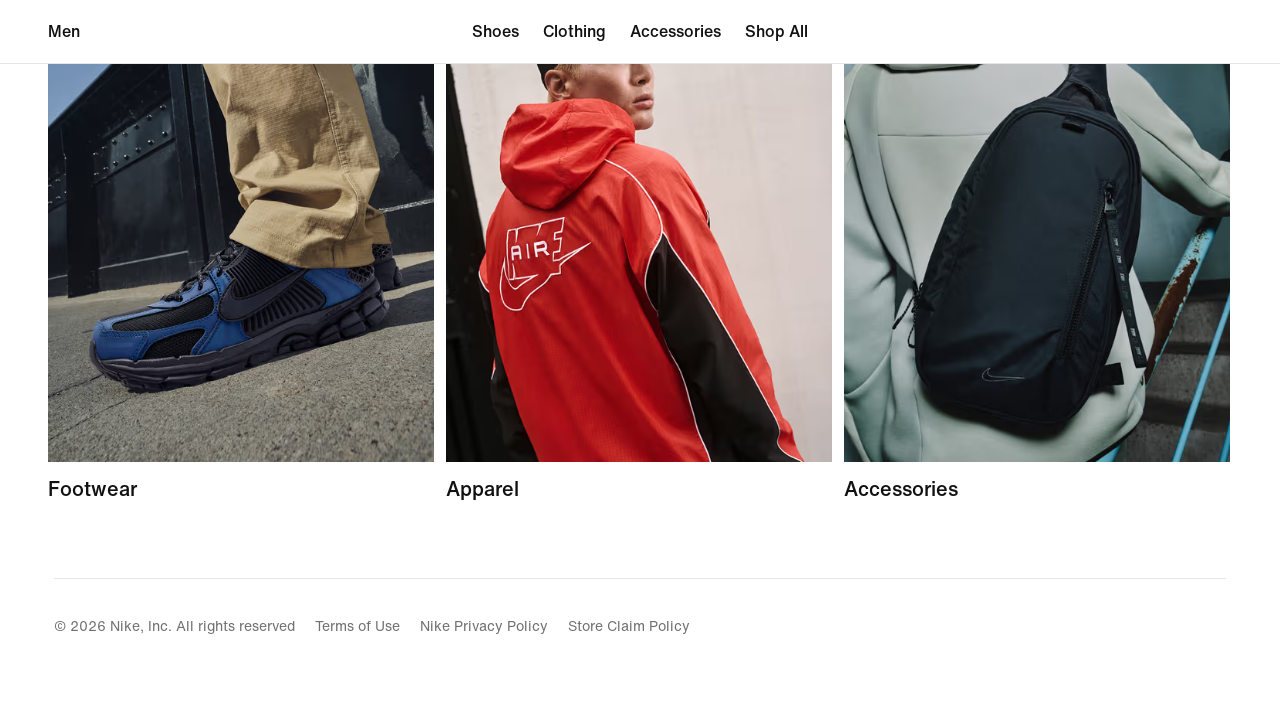

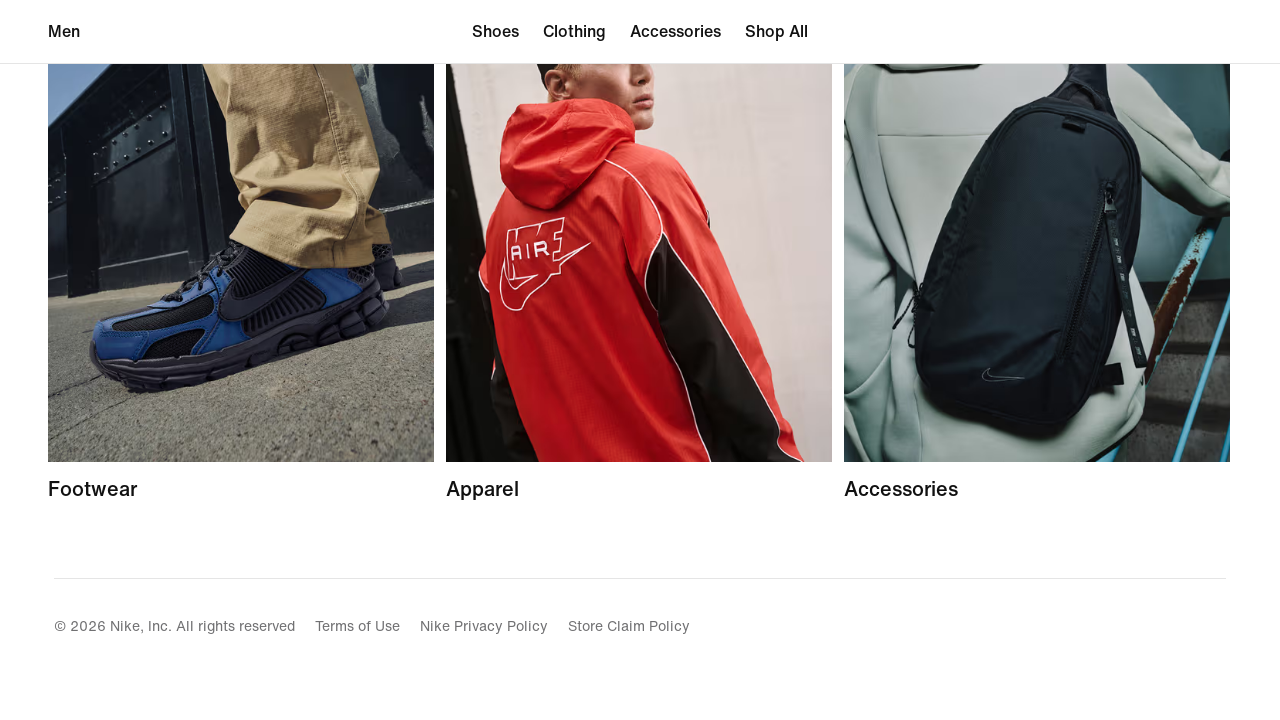